Tests navigation to the registration page by clicking the registration link and verifying the URL changes

Starting URL: https://qa.koel.app/

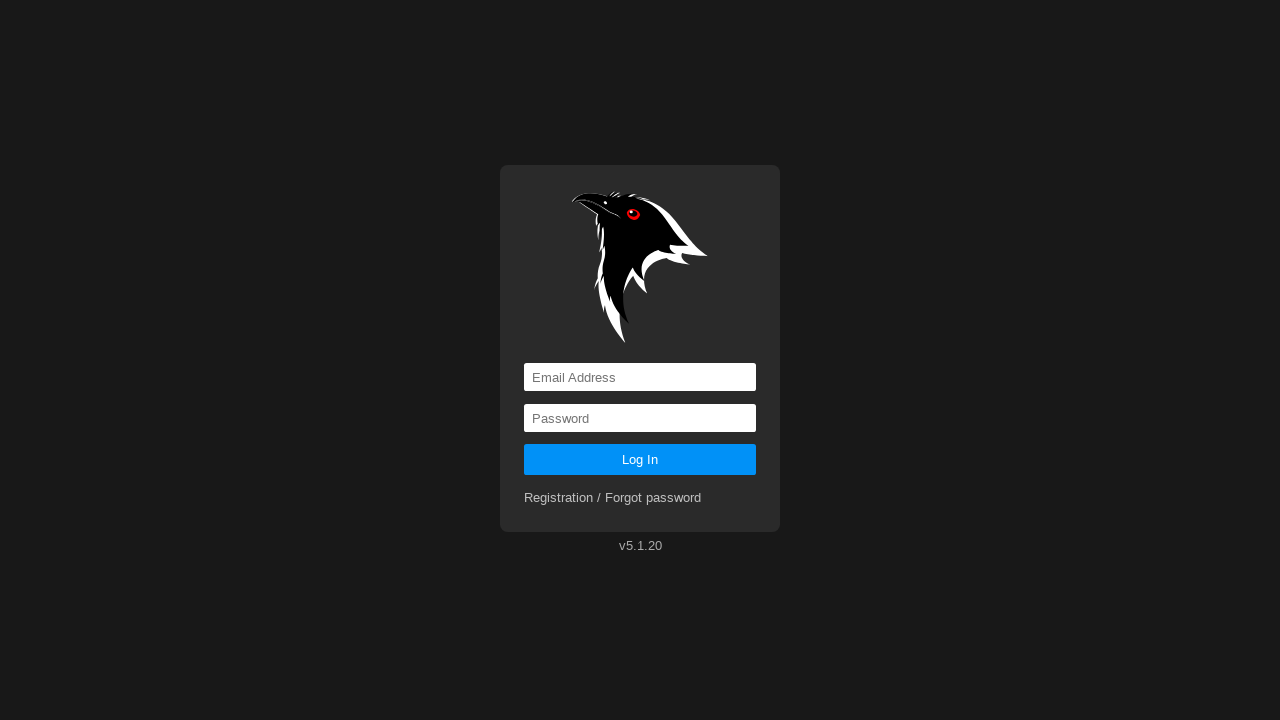

Clicked registration link at (613, 498) on a[href='registration']
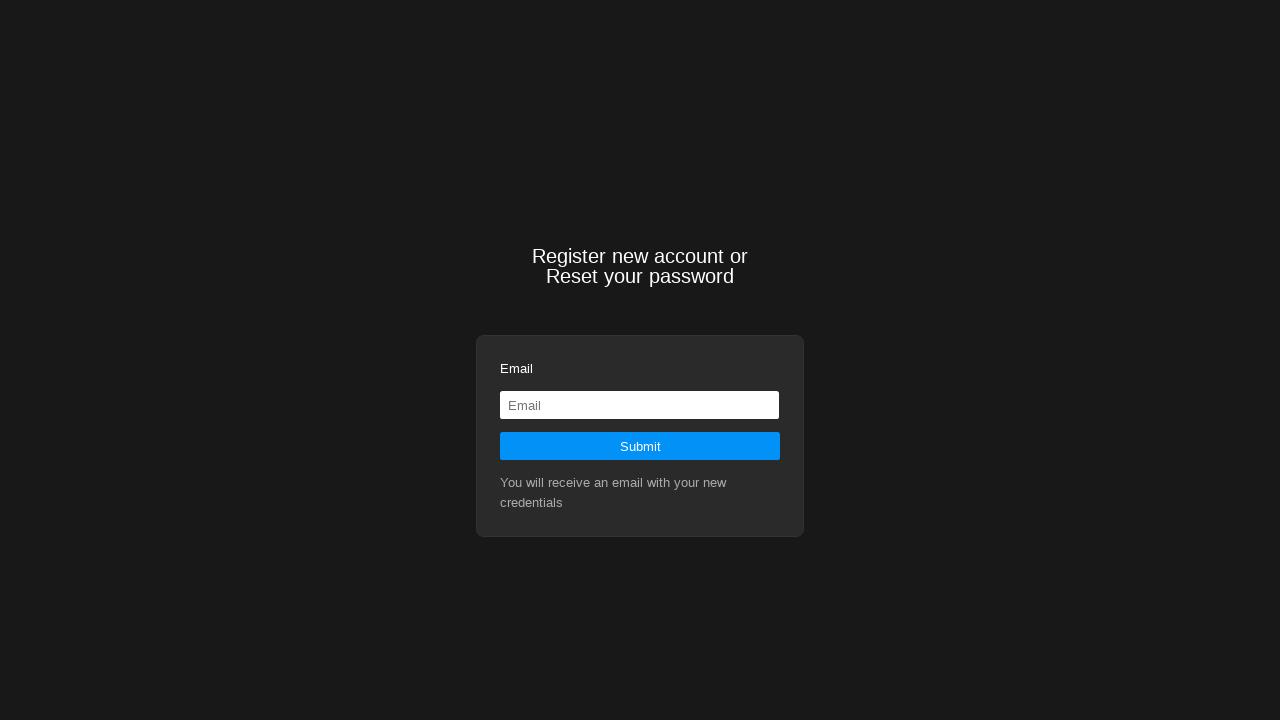

Waited for registration page to load (networkidle)
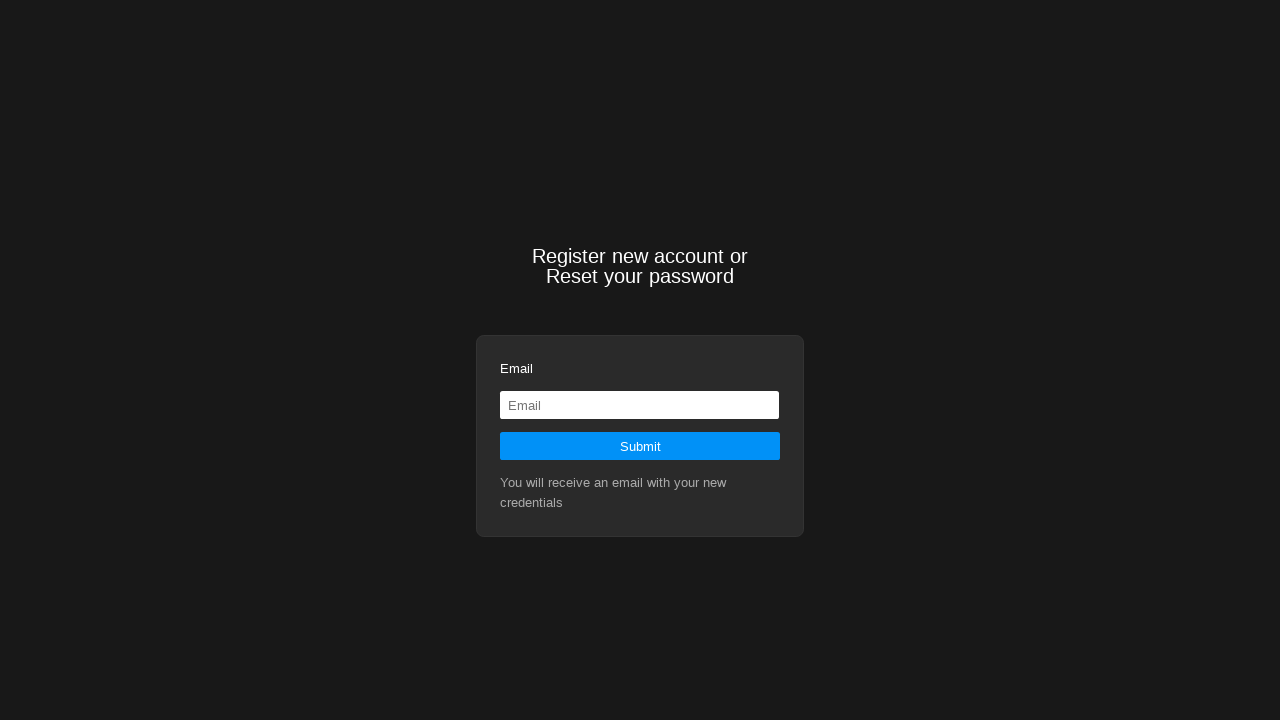

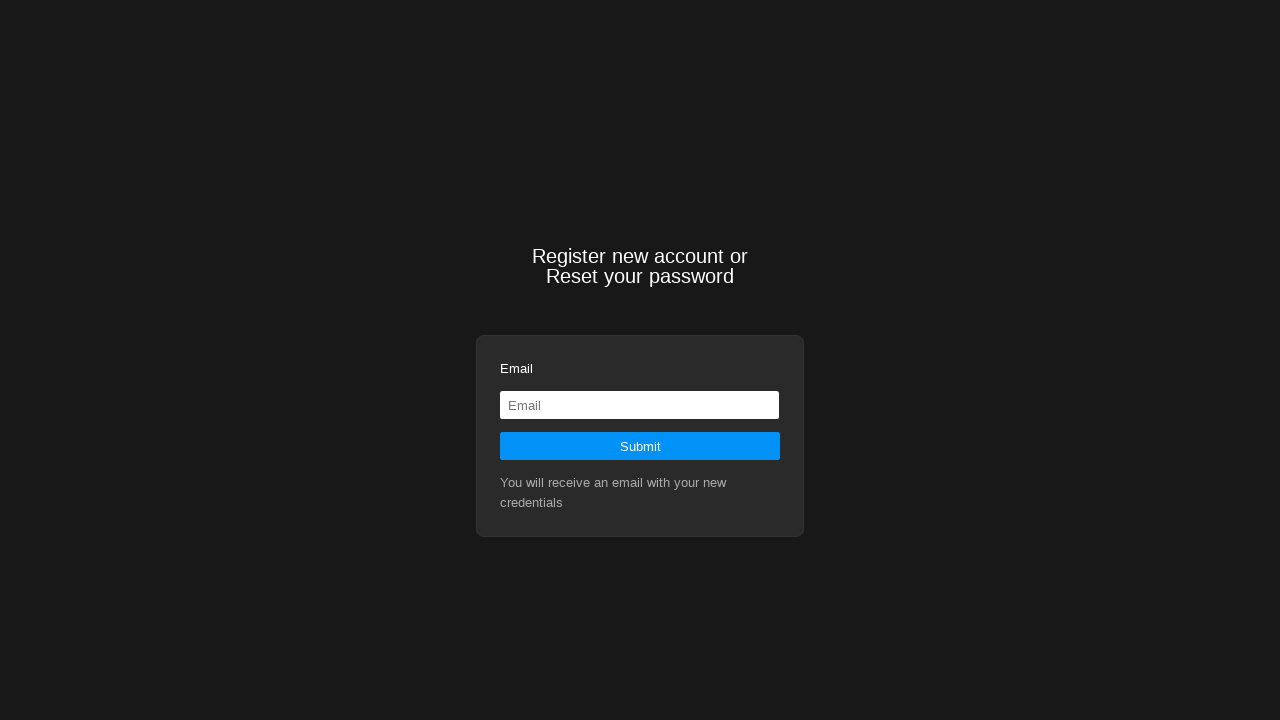